Tests drag and drop functionality on the jQuery UI droppable demo page by dragging a source element and dropping it onto a target element within an iframe.

Starting URL: http://jqueryui.com/droppable/

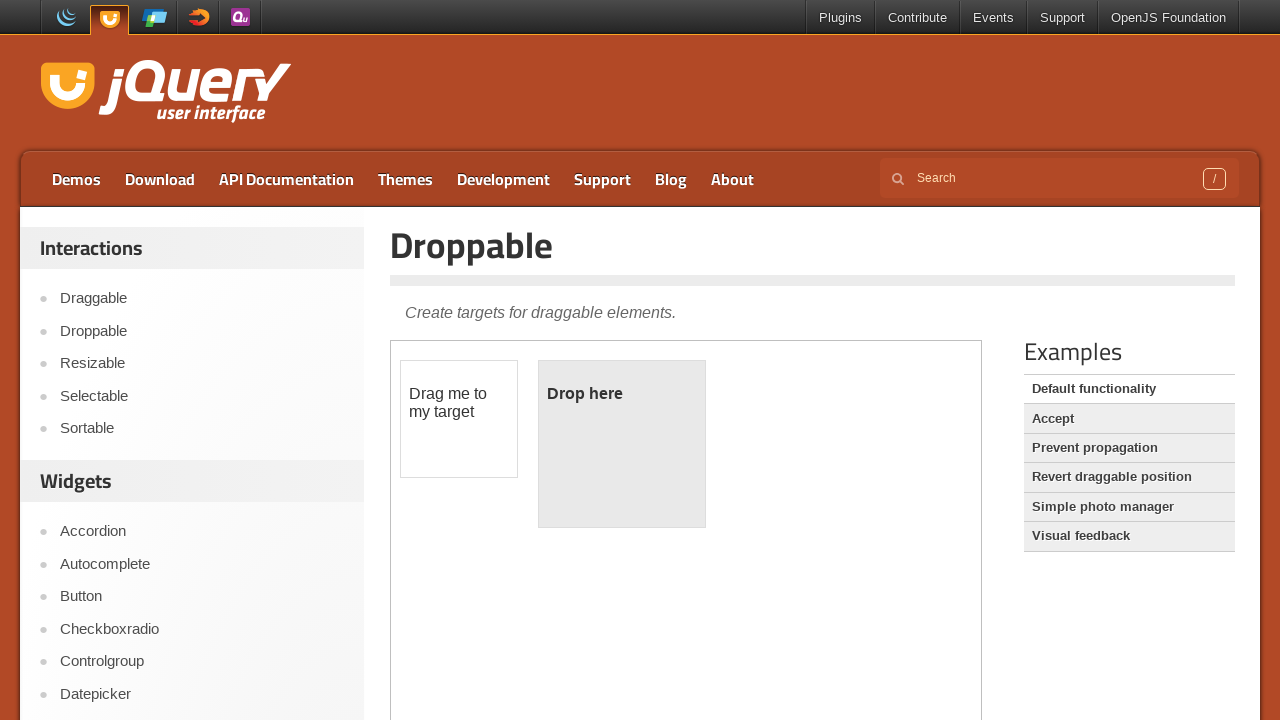

Located the demo iframe
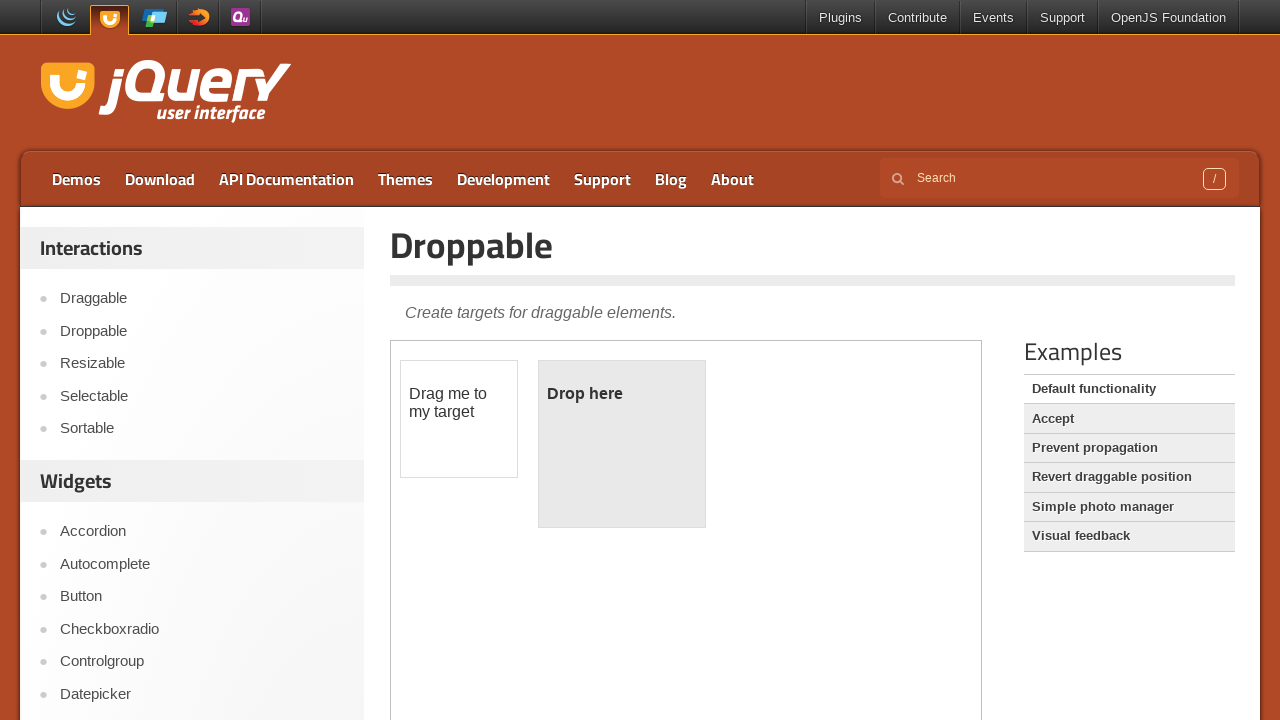

Located the draggable source element
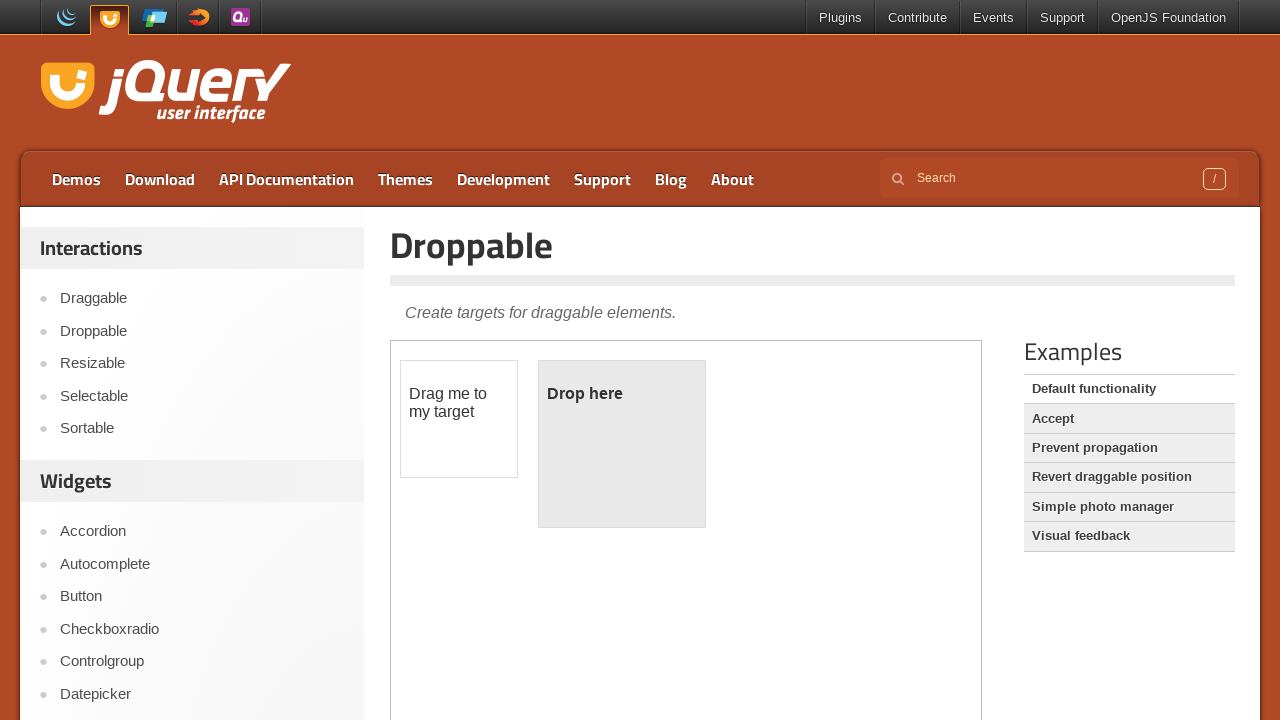

Located the droppable target element
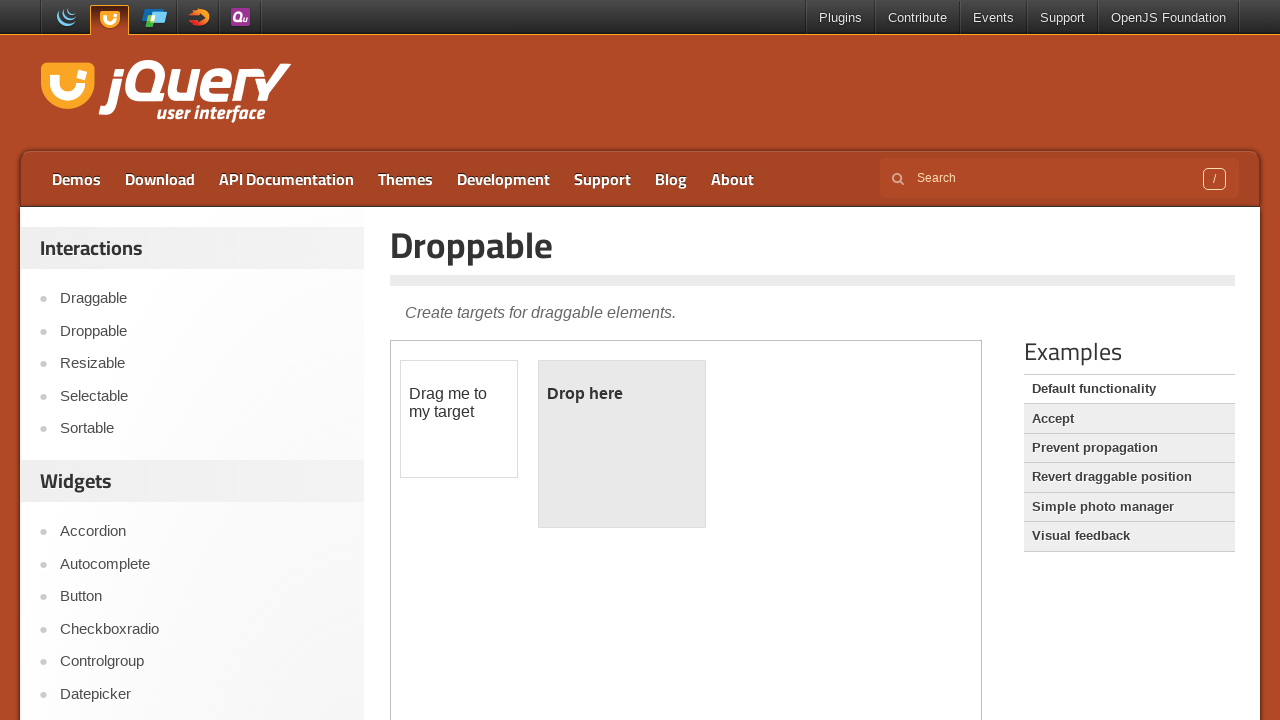

Dragged source element and dropped it onto target element at (622, 444)
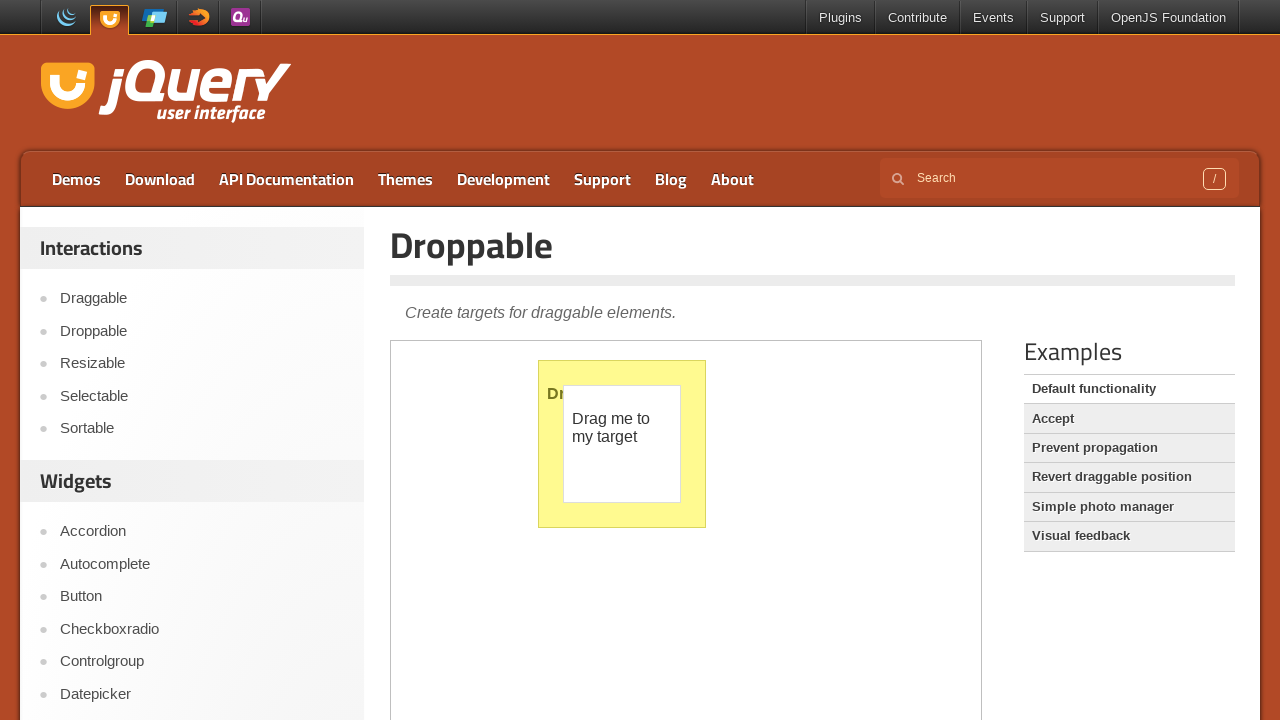

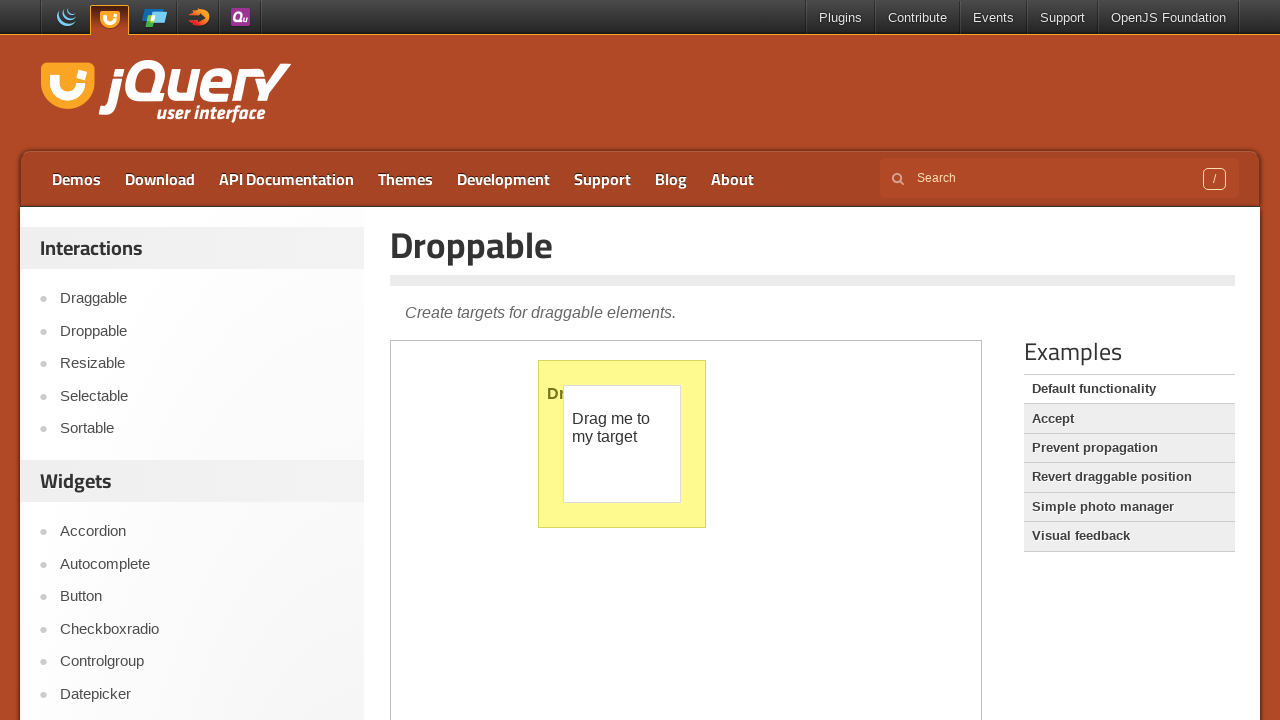